Navigates to Walmart homepage

Starting URL: https://www.walmart.com

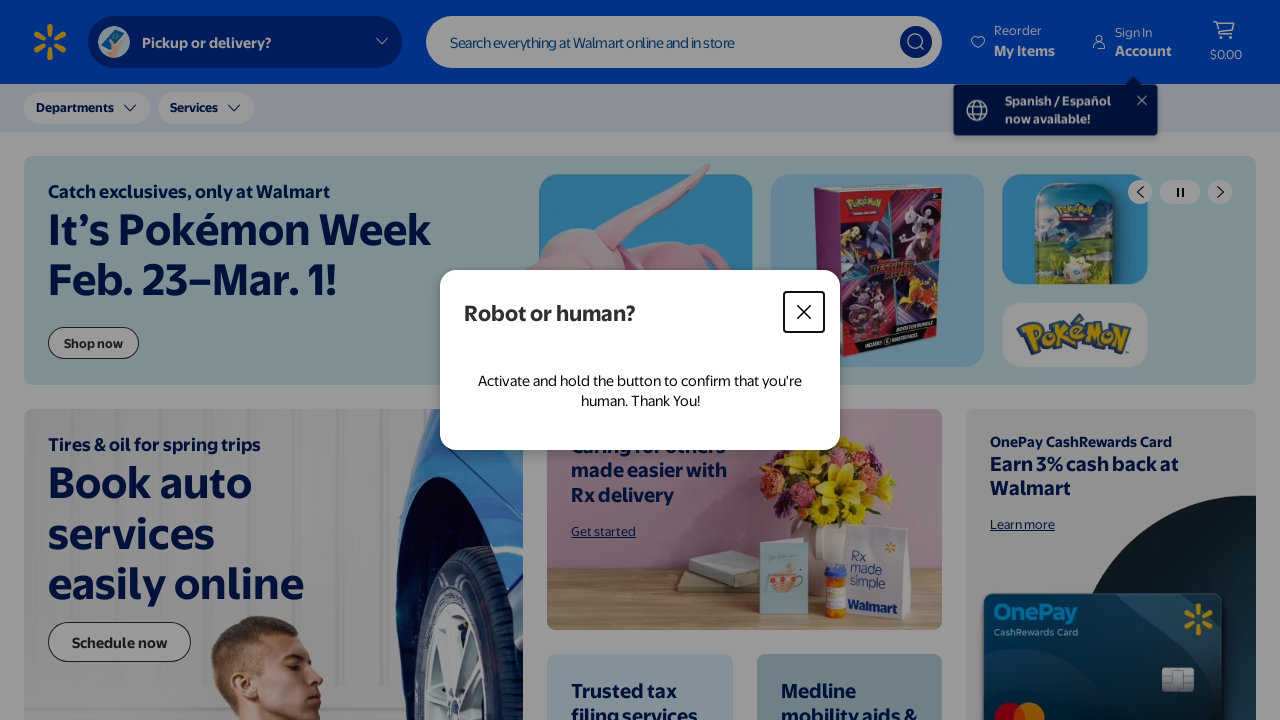

Navigated to Walmart homepage
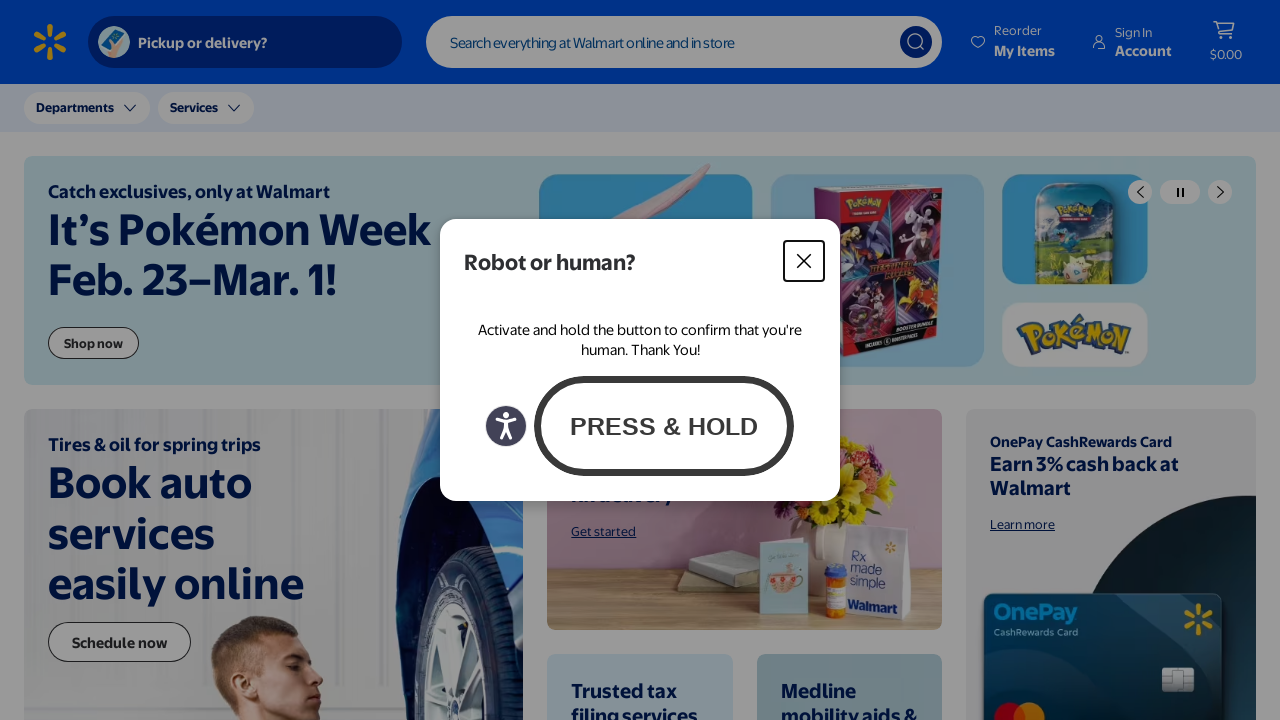

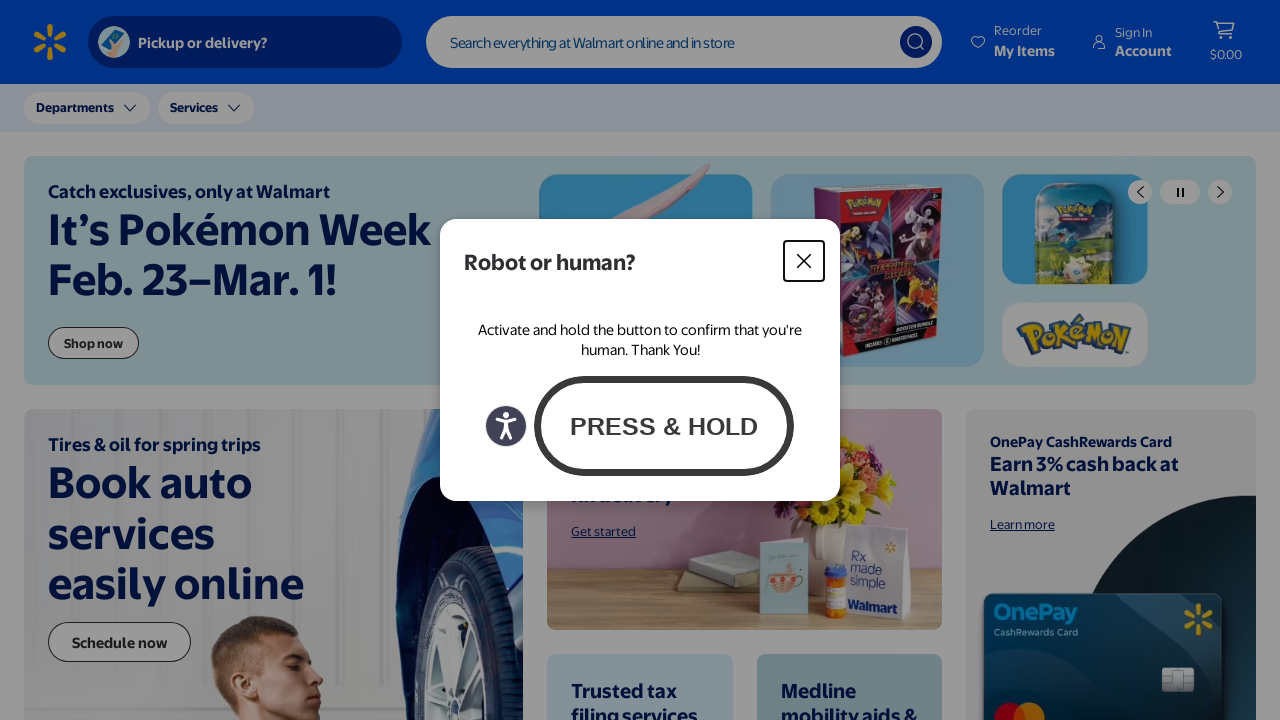